Tests checkbox functionality by verifying initial states and toggling checkboxes to confirm selection changes

Starting URL: http://practice.cydeo.com/checkboxes

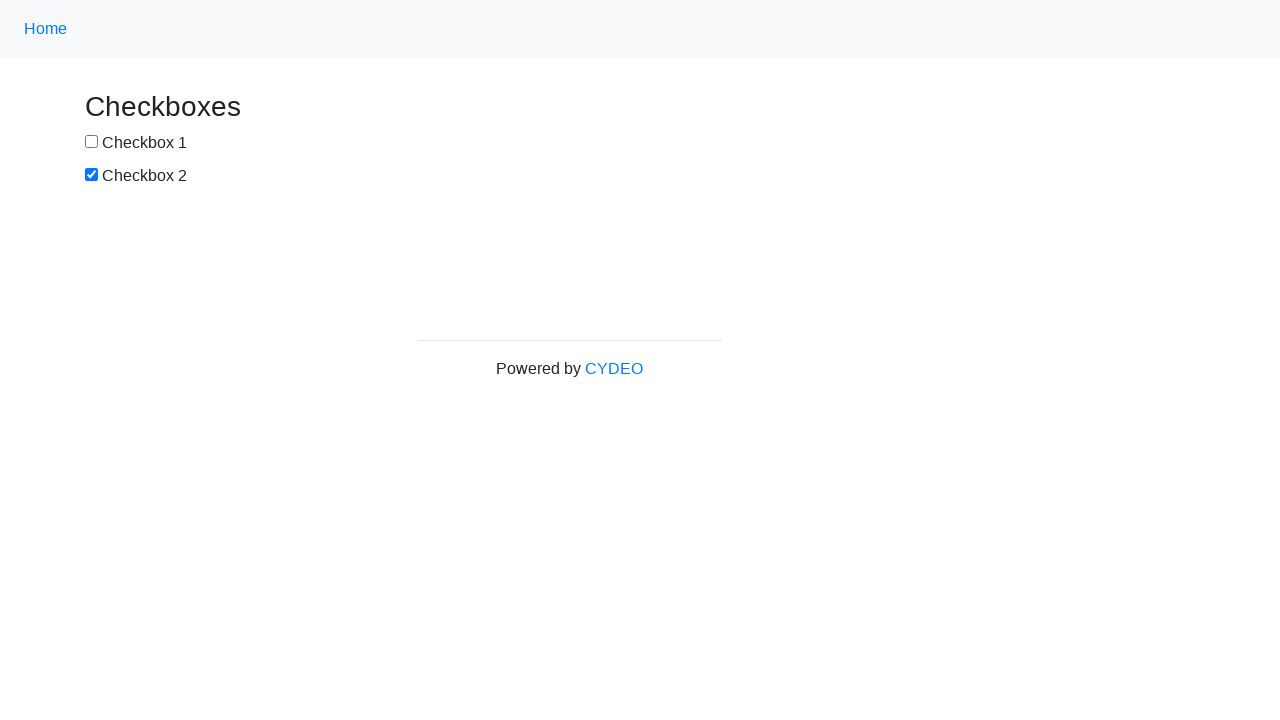

Located checkbox 1 element
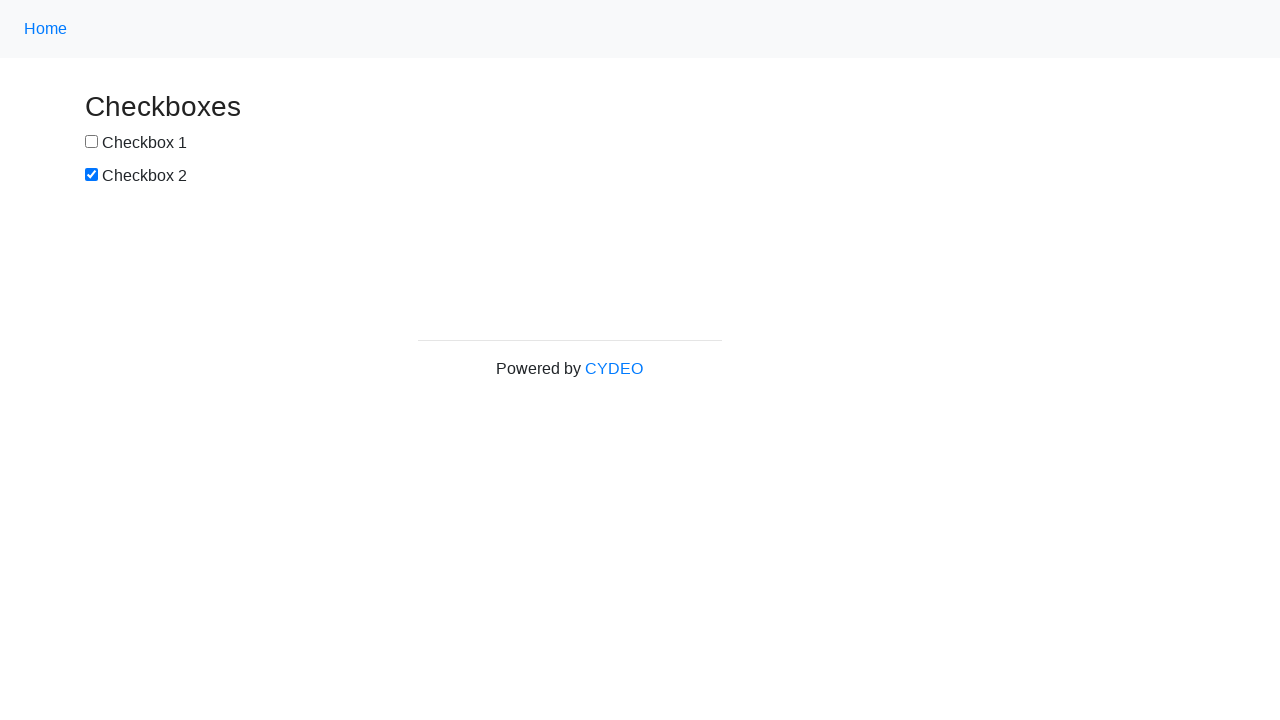

Verified checkbox 1 is unchecked by default
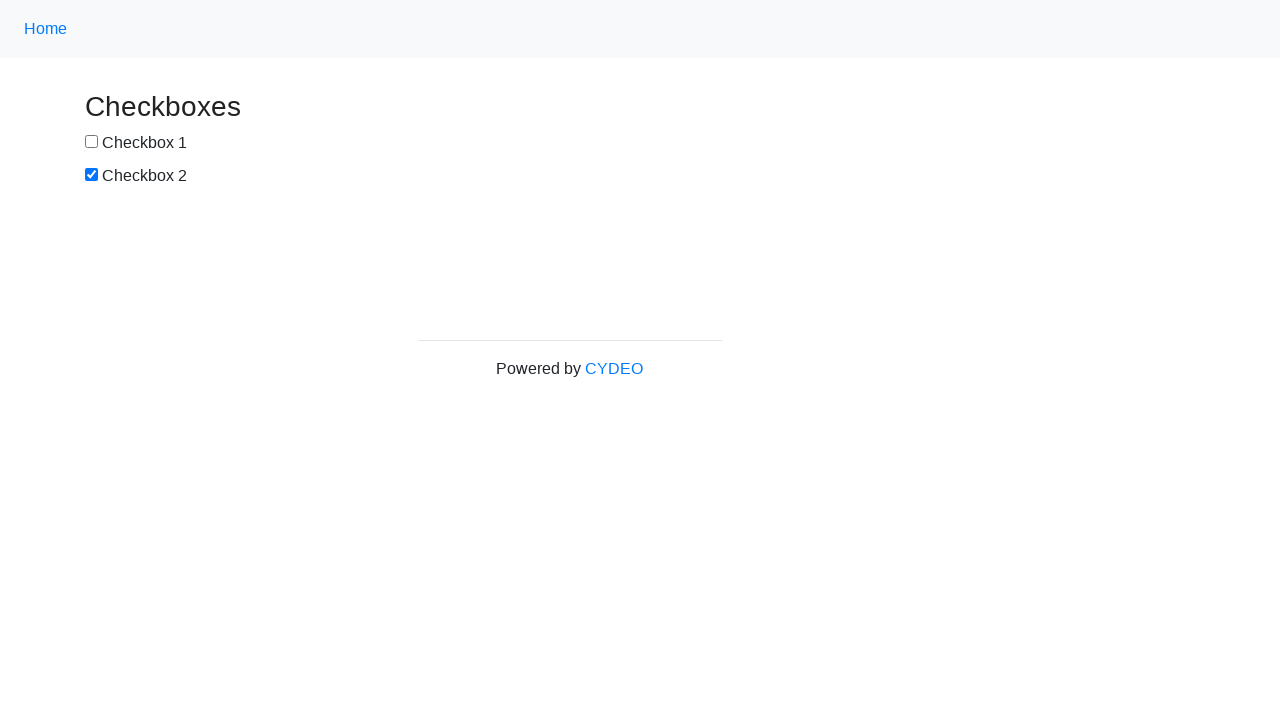

Located checkbox 2 element
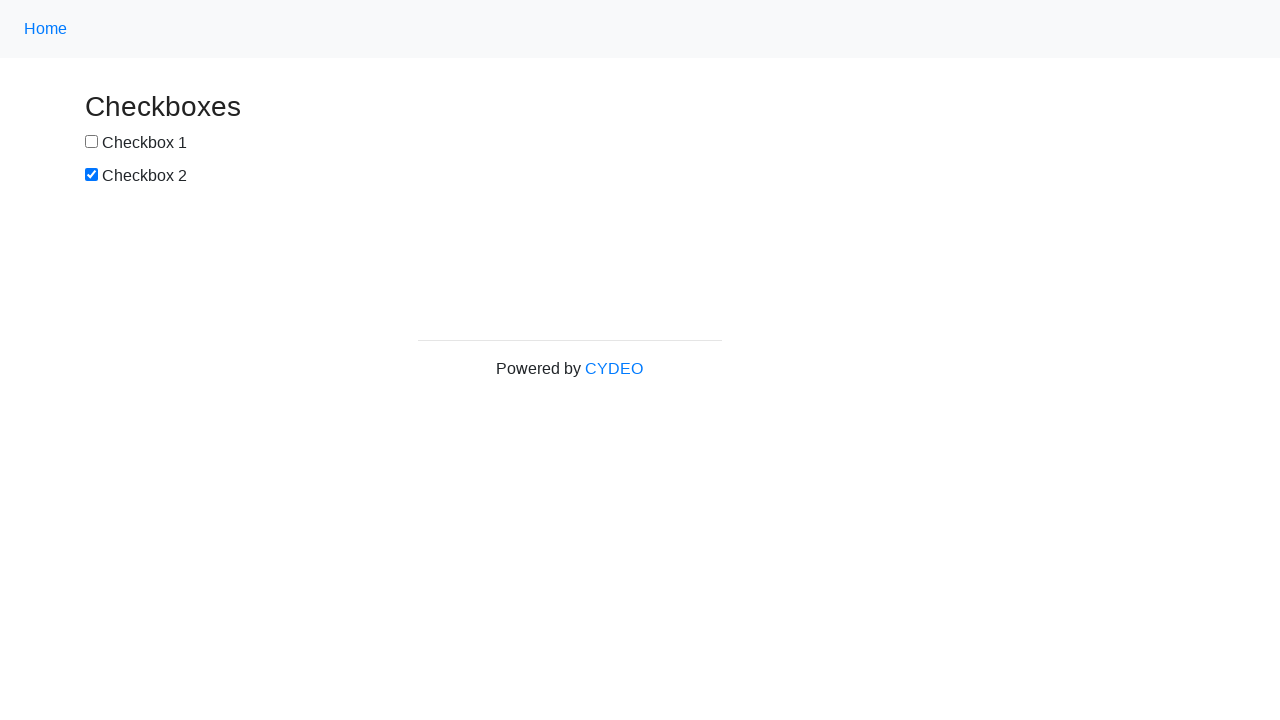

Verified checkbox 2 is checked by default
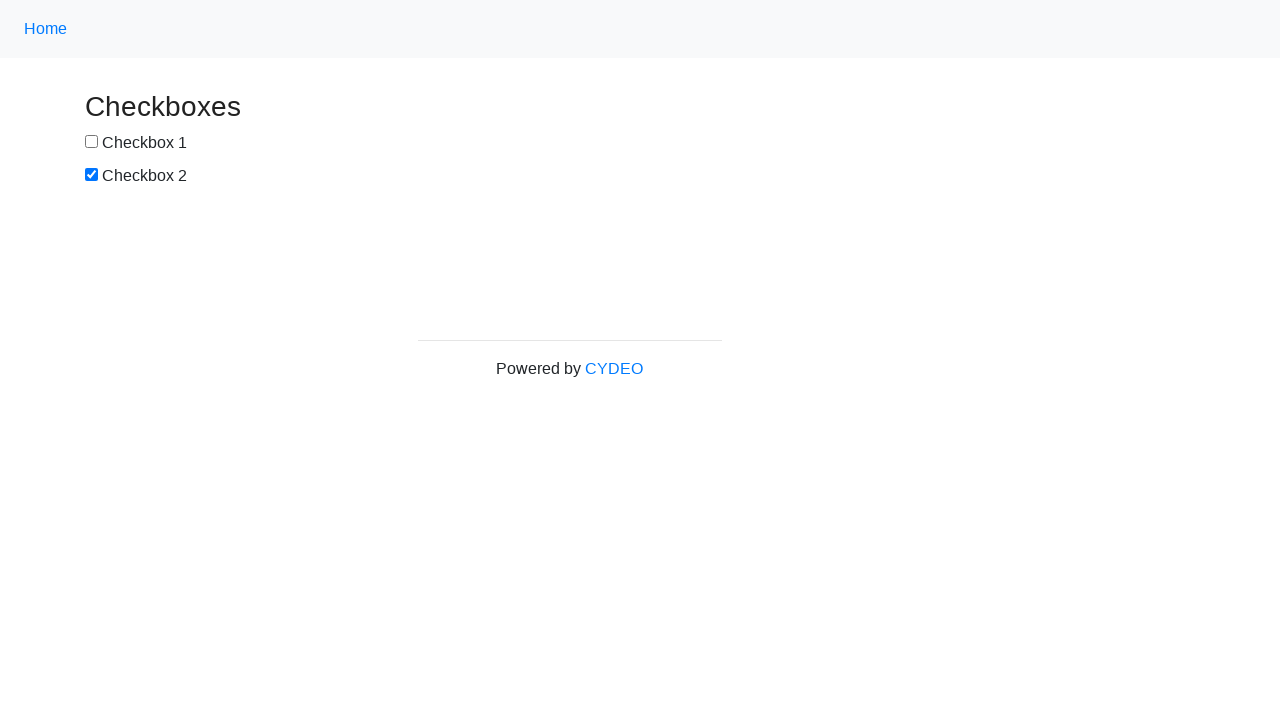

Clicked checkbox 1 to select it at (92, 142) on xpath=//input[@id='box1']
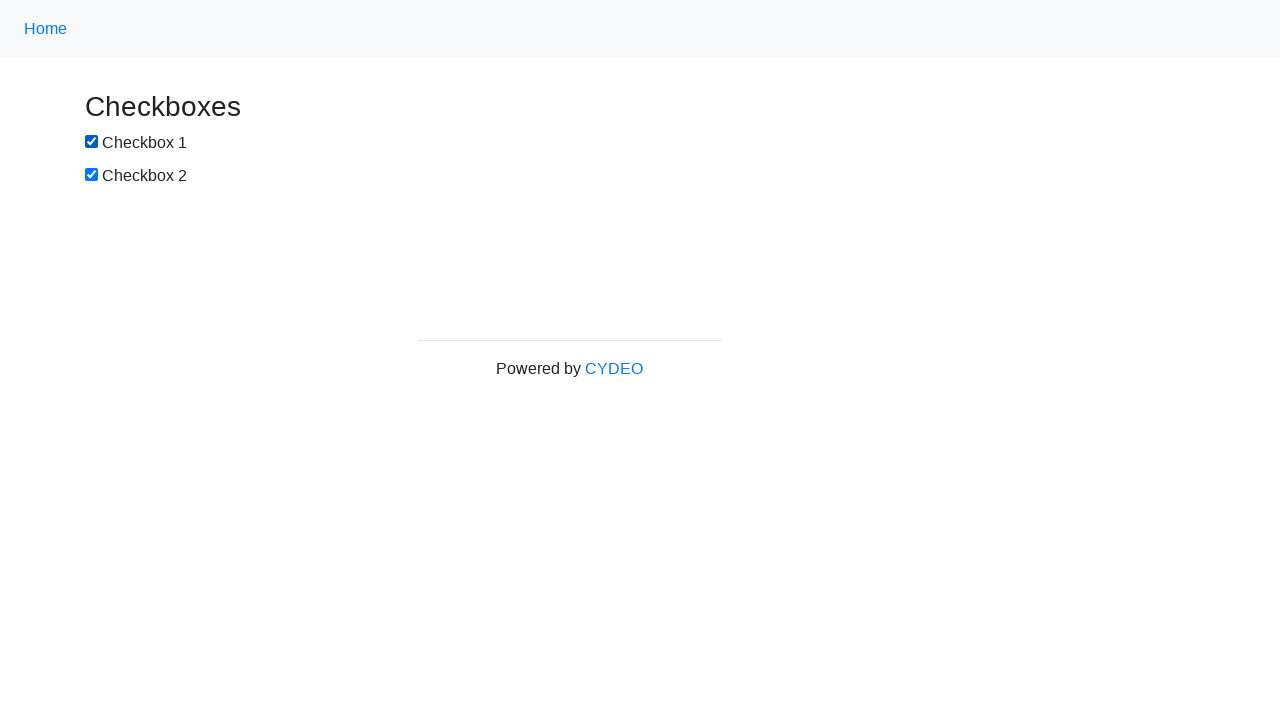

Clicked checkbox 2 to deselect it at (92, 175) on xpath=//input[@id='box2']
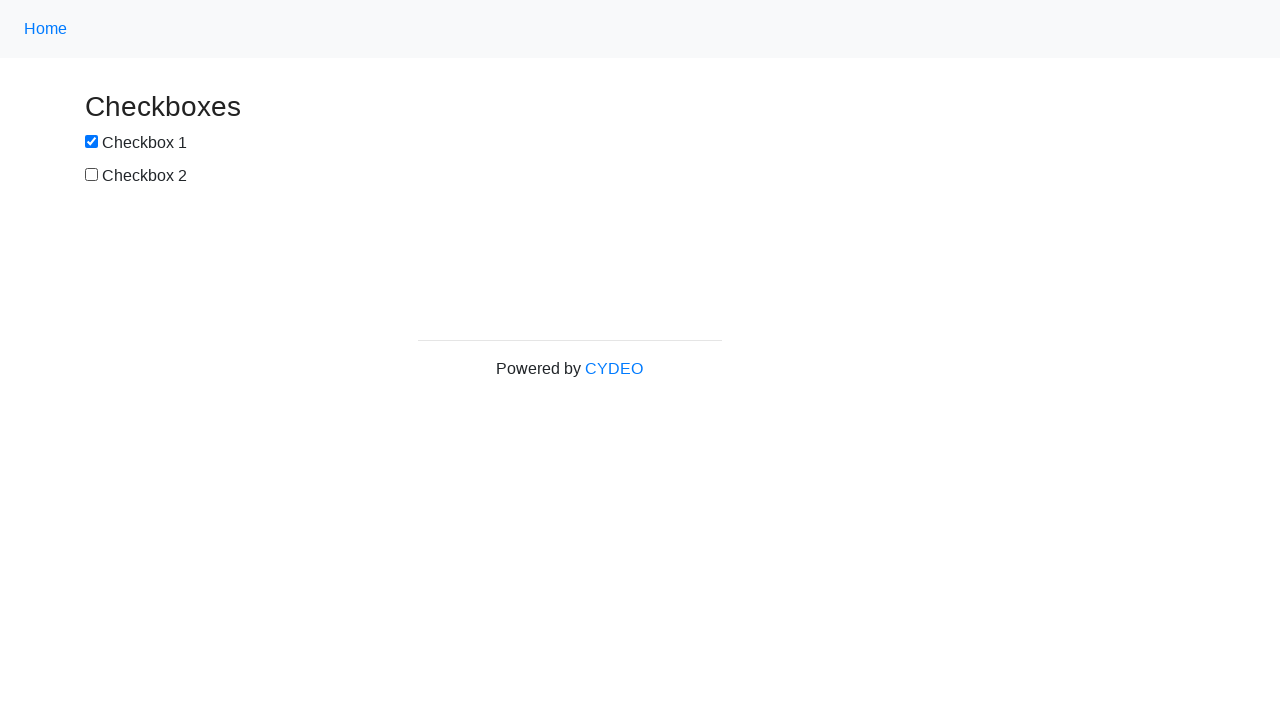

Verified checkbox 1 is now checked after clicking
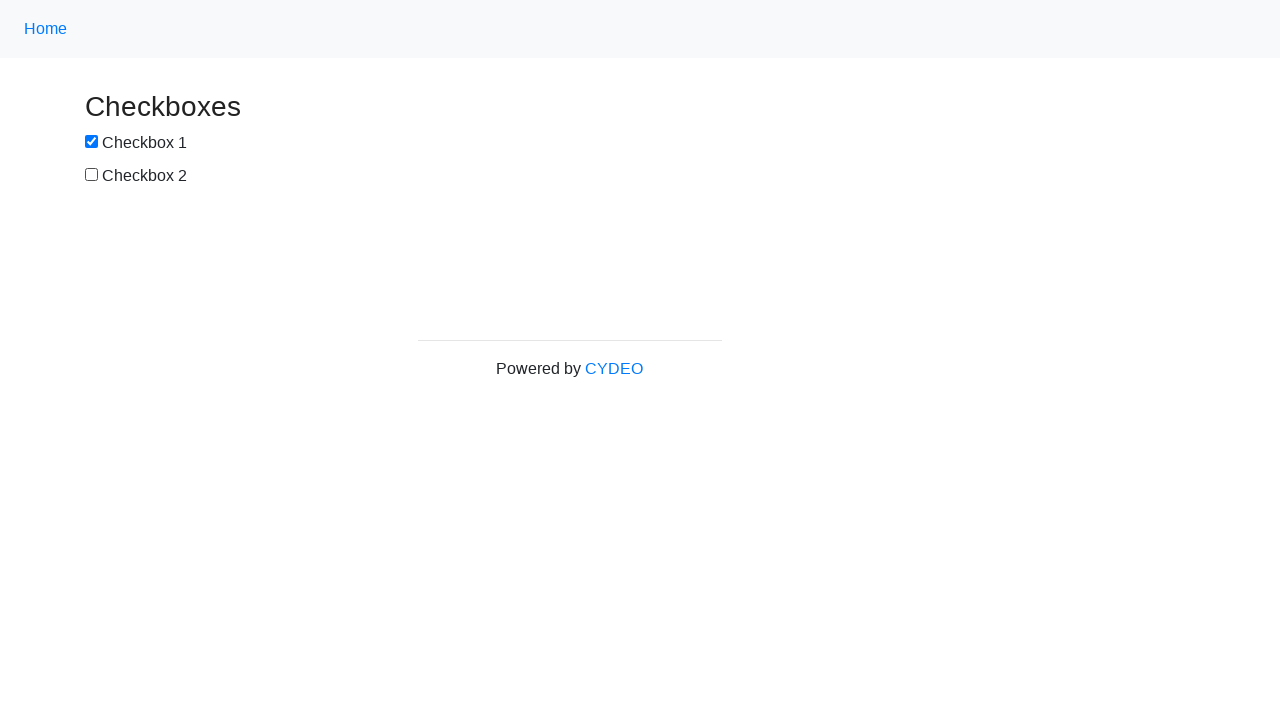

Verified checkbox 2 is now unchecked after clicking
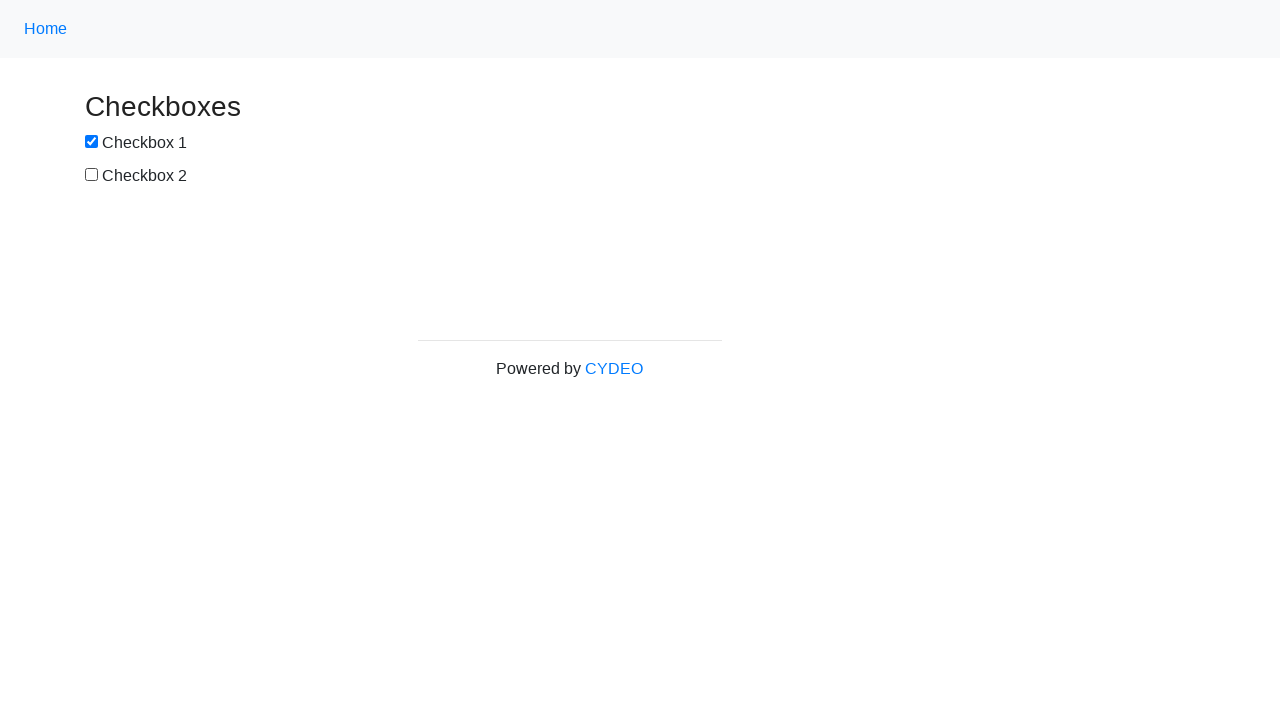

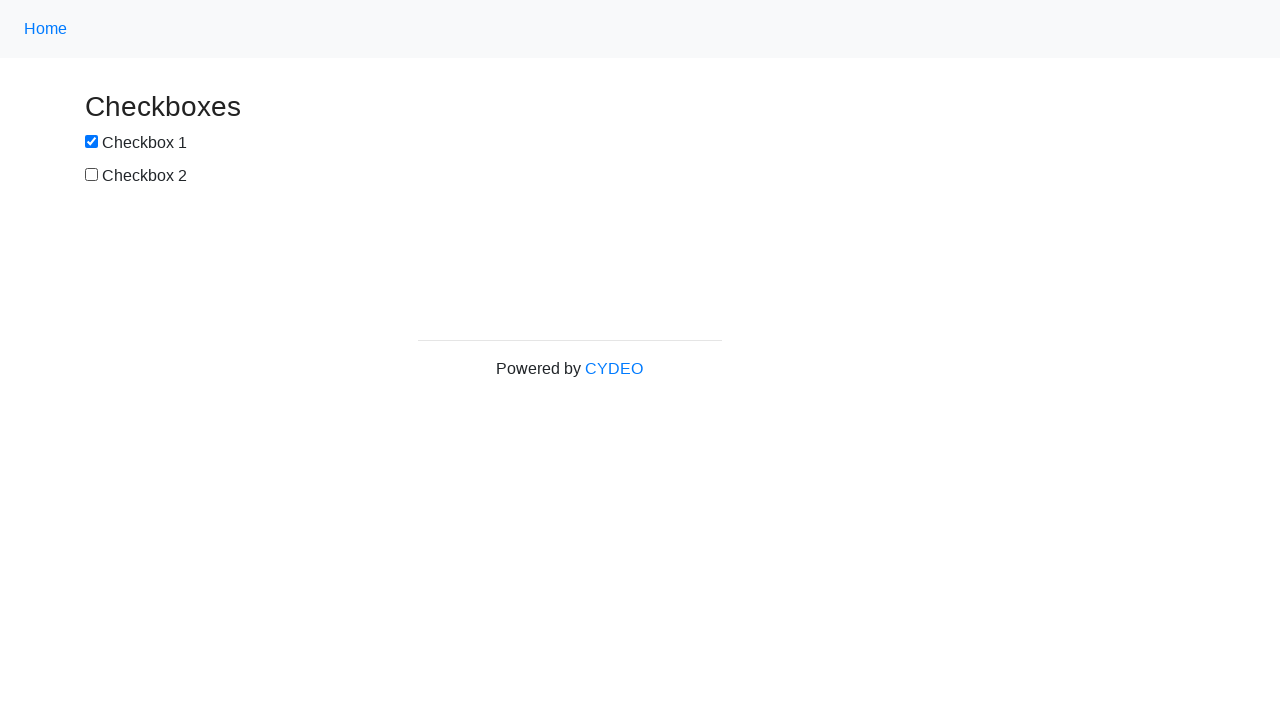